Tests file download functionality by navigating to a test page and clicking on a ZIP file download link

Starting URL: https://omayo.blogspot.com/p/page7.html

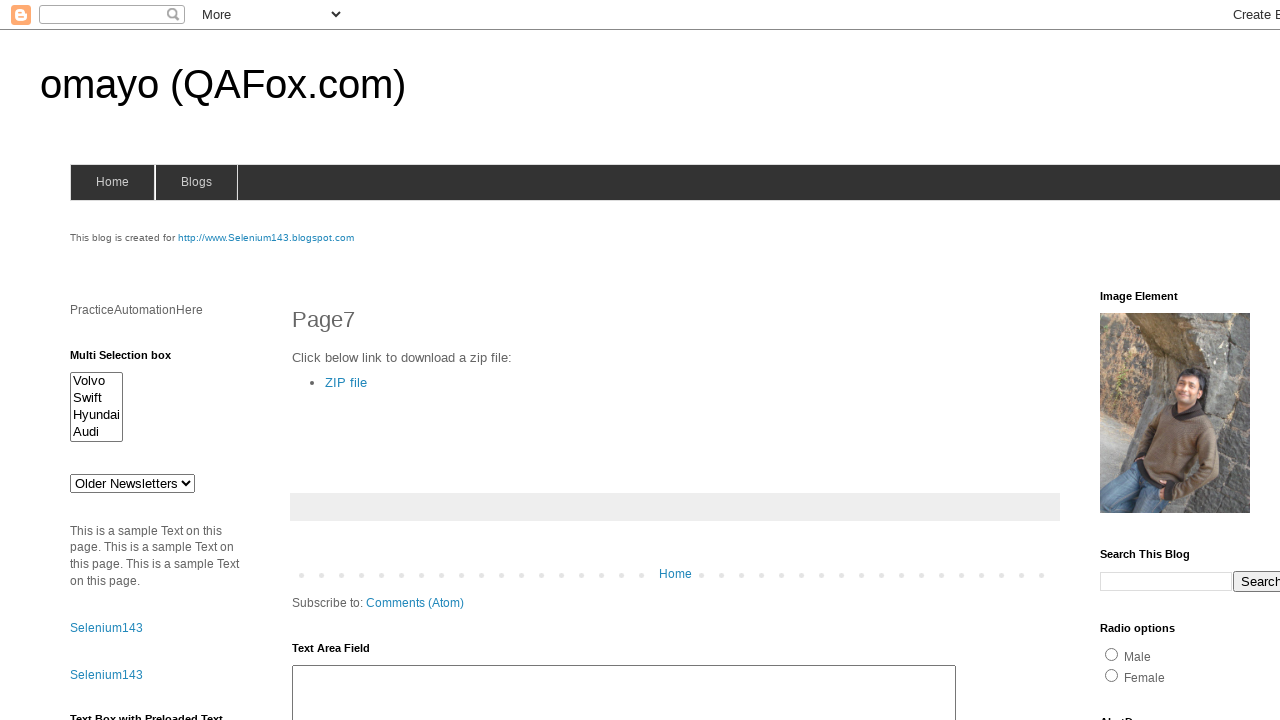

Navigated to test page https://omayo.blogspot.com/p/page7.html
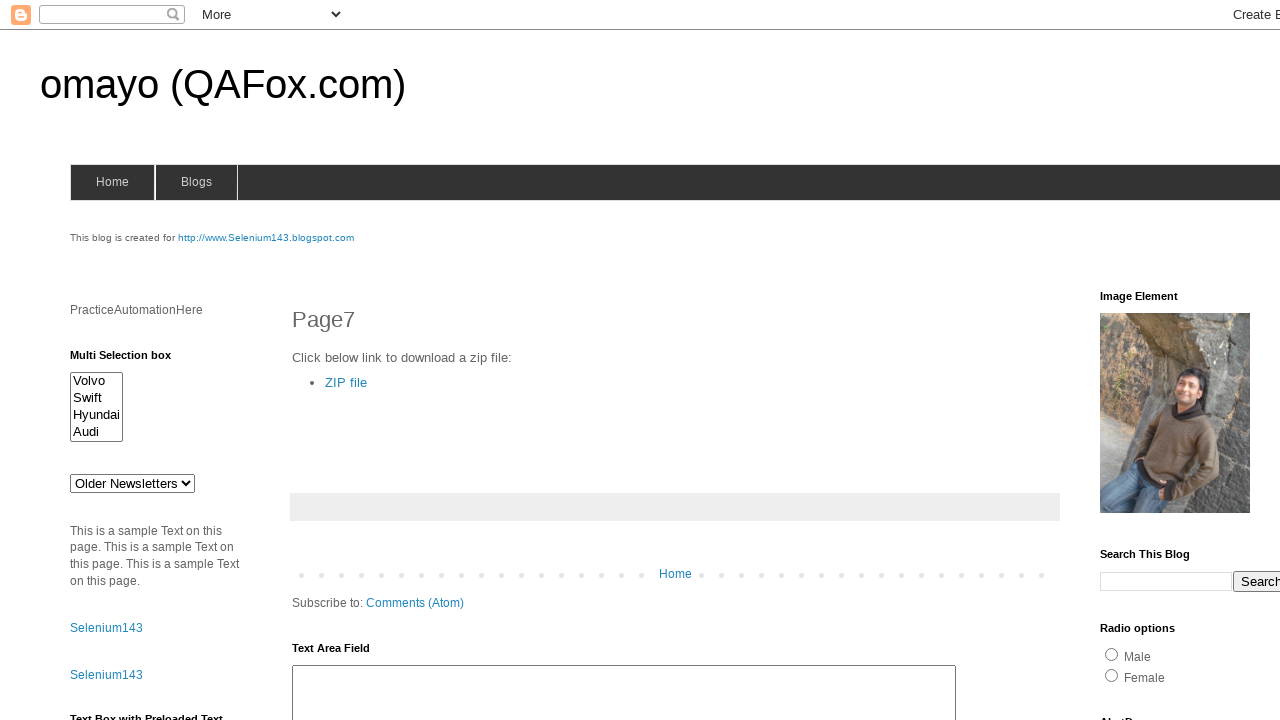

Clicked on ZIP file download link at (346, 382) on xpath=//*[text()='ZIP file']
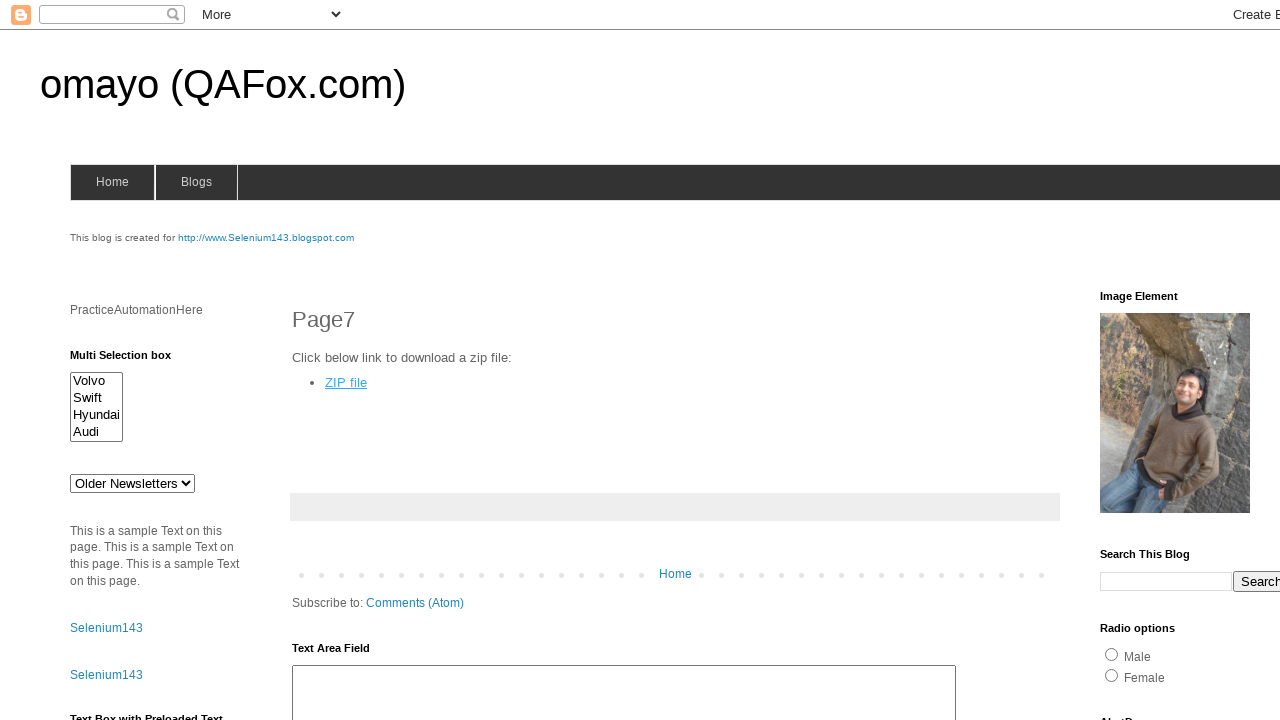

Waited 2 seconds for download to initiate
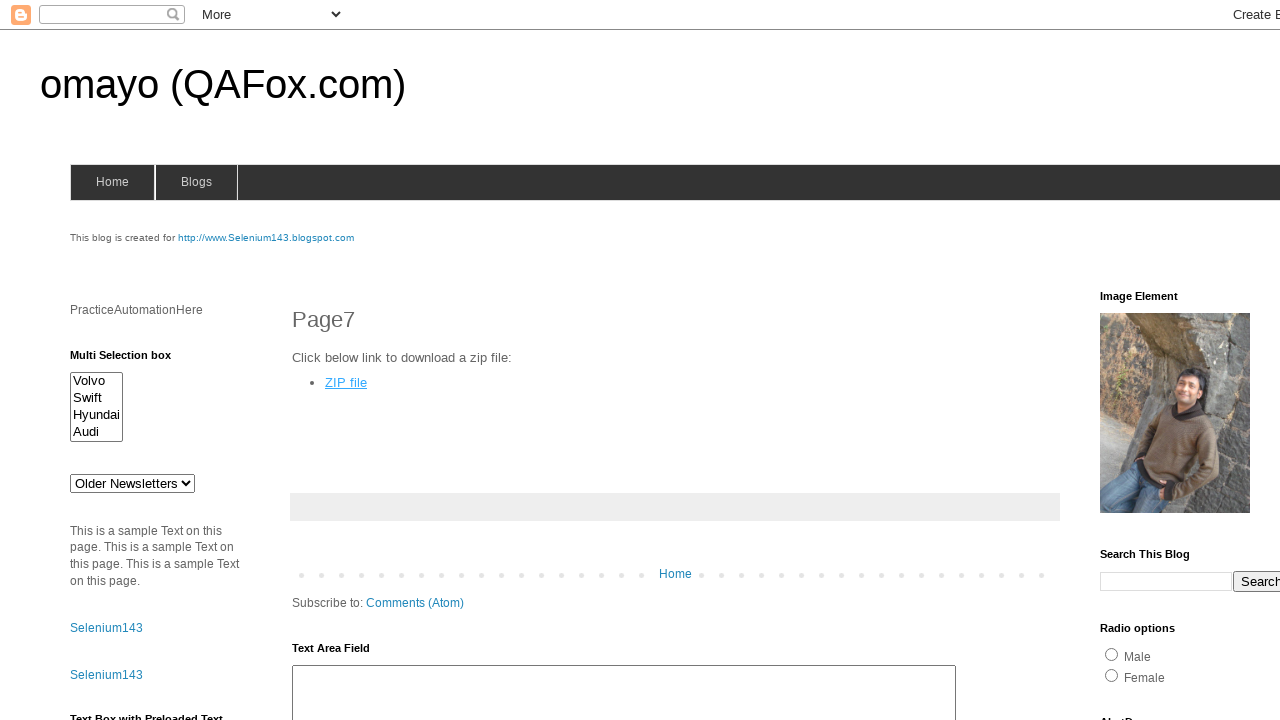

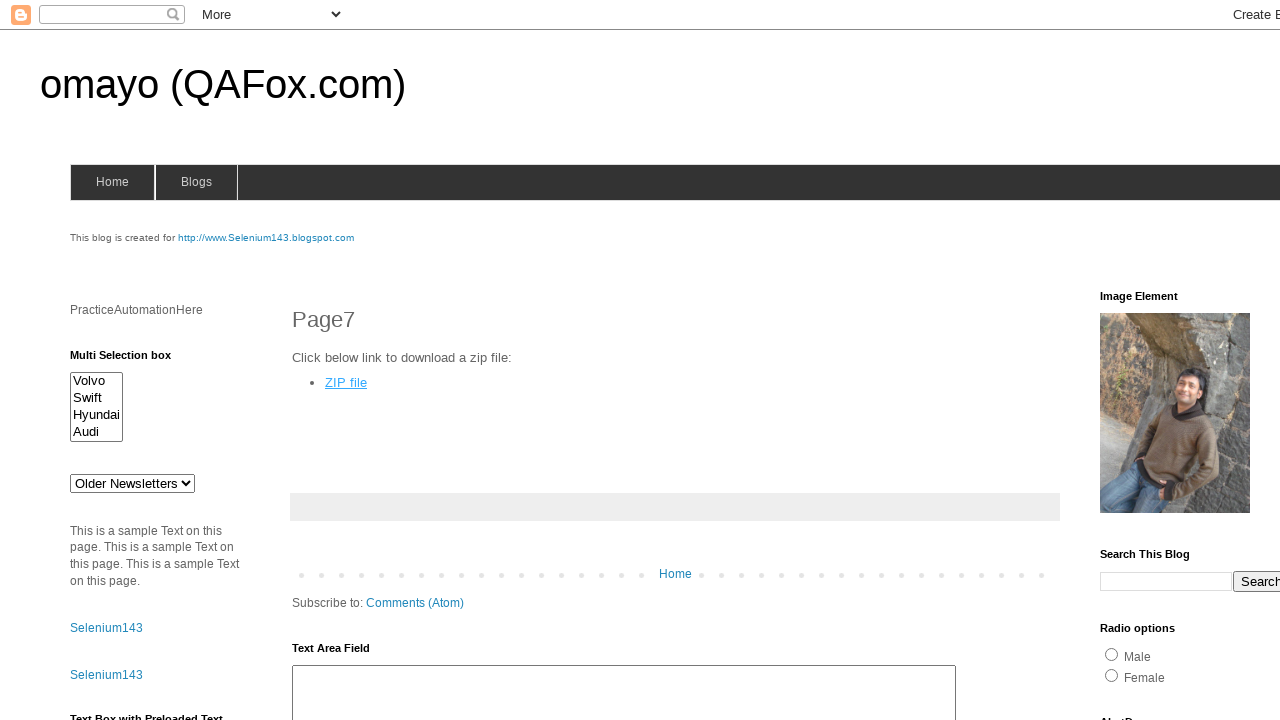